Tests simple JavaScript alert handling by clicking a button that triggers an alert and accepting it

Starting URL: https://demoqa.com/alerts

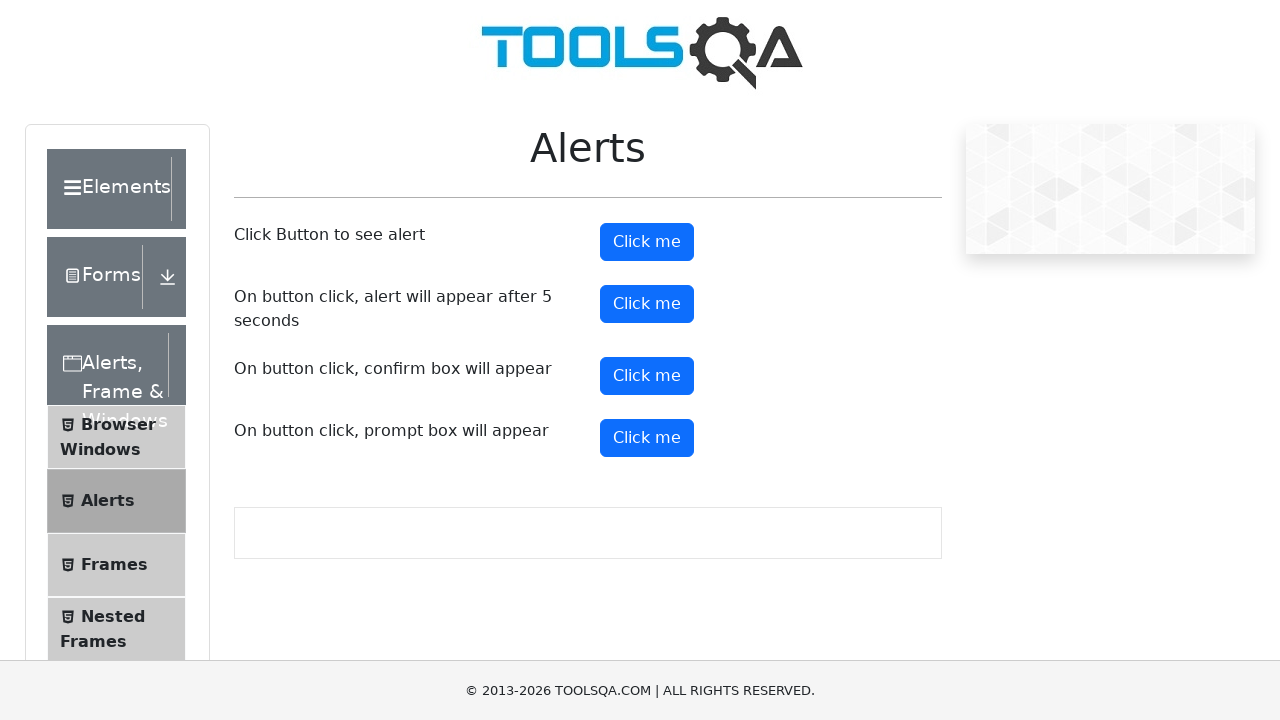

Clicked button to trigger simple alert at (647, 242) on #alertButton
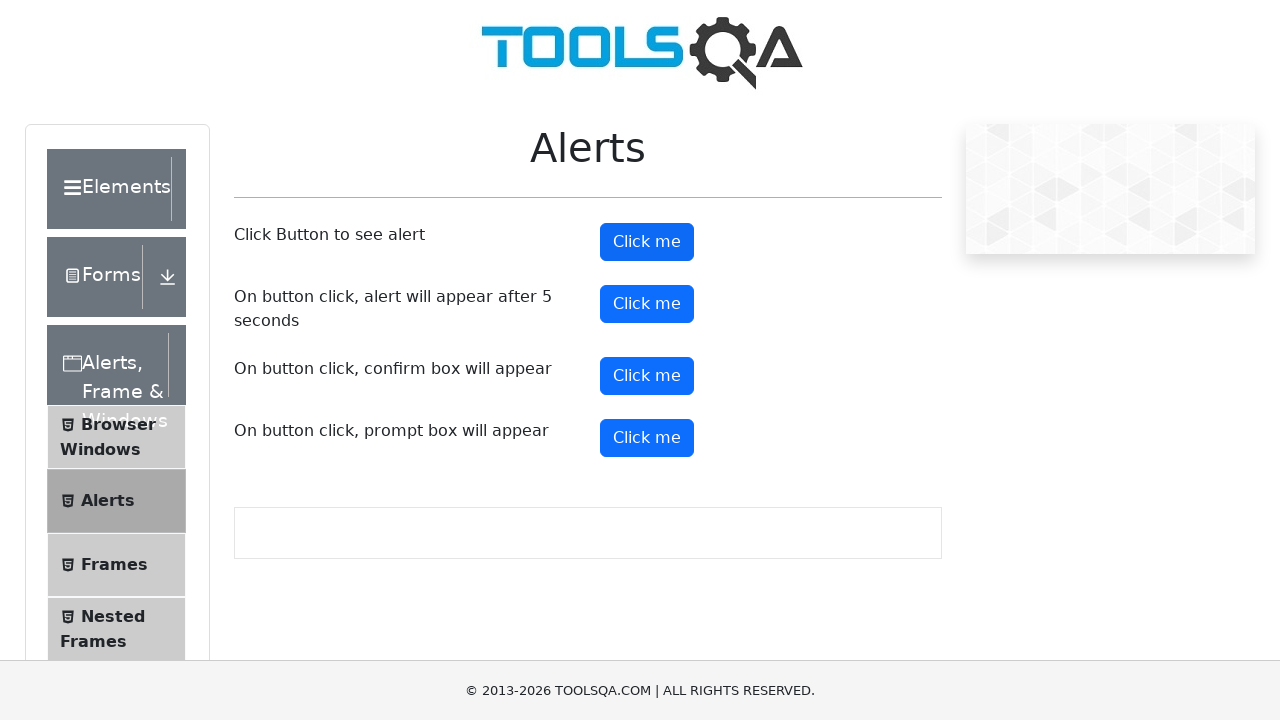

Set up dialog handler to accept alerts
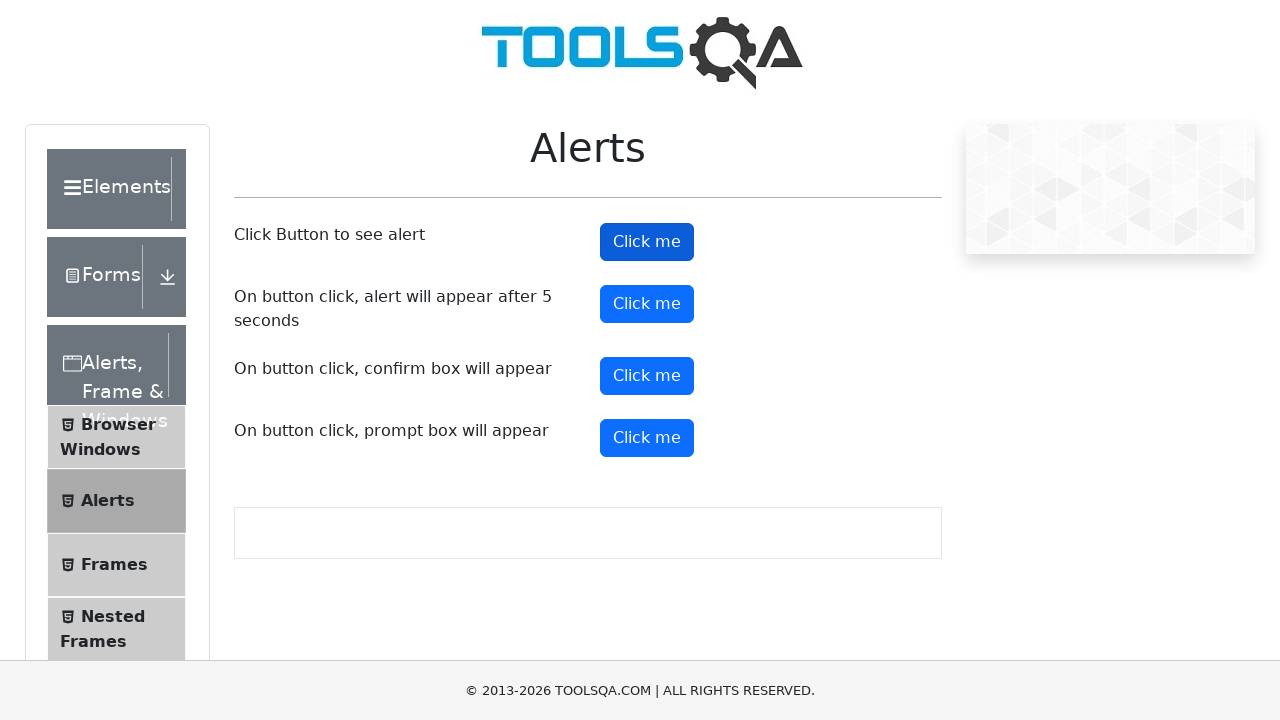

Waited for alert to be processed
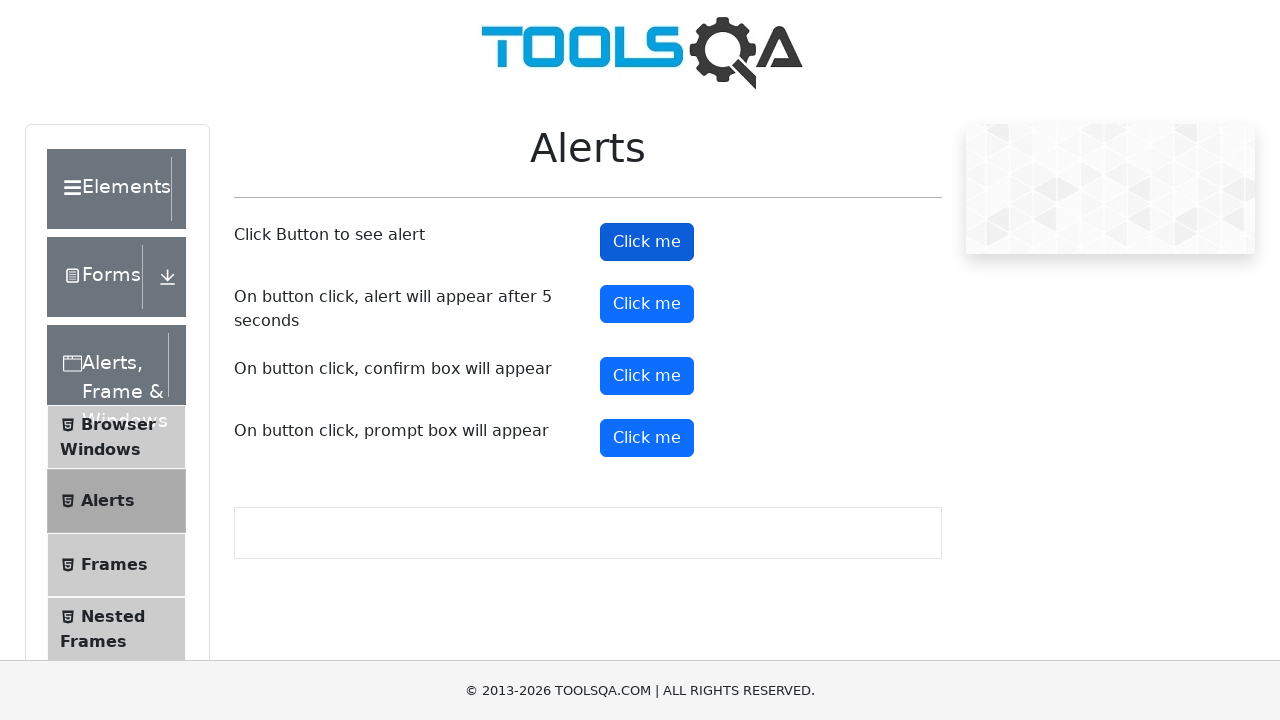

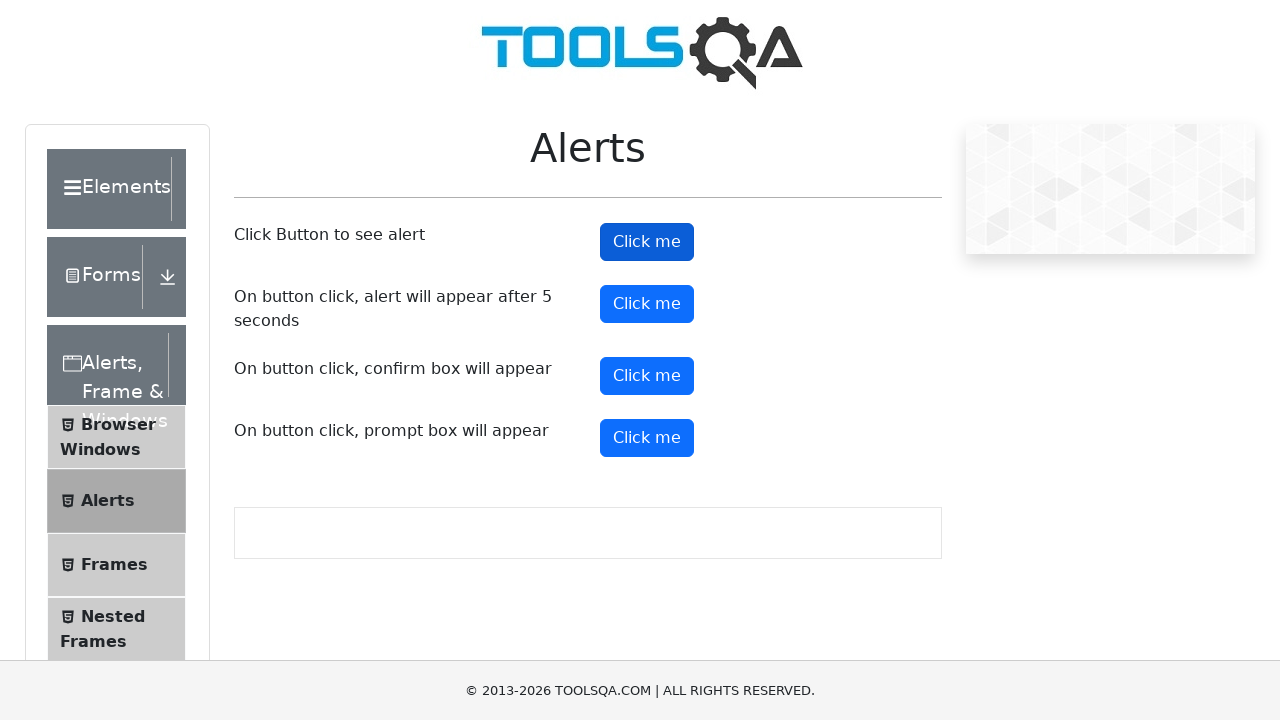